Tests a practice form submission by filling in name, email, date of birth, and password fields, then submitting and verifying a success message appears

Starting URL: https://rahulshettyacademy.com/angularpractice/

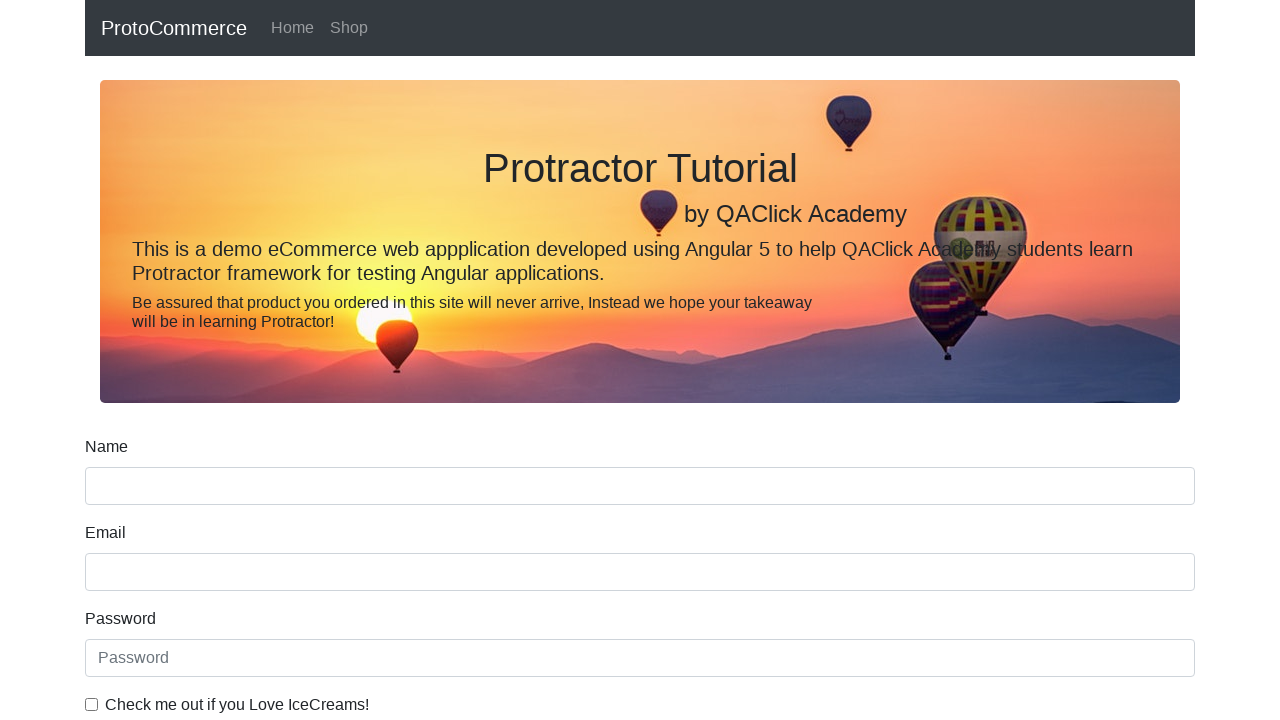

Filled name field with 'ranvir' on input[name='name']
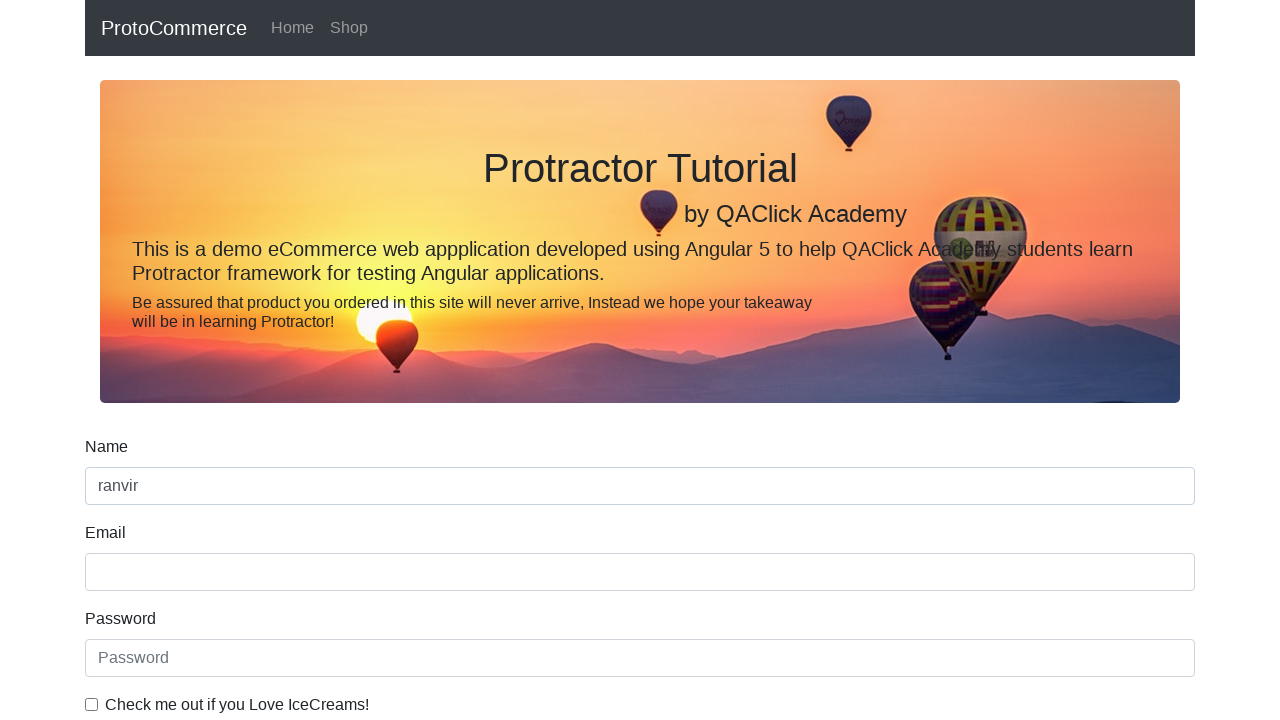

Filled email field with 'ranvir@gmail.com' on (//input[@type='text'])[2]
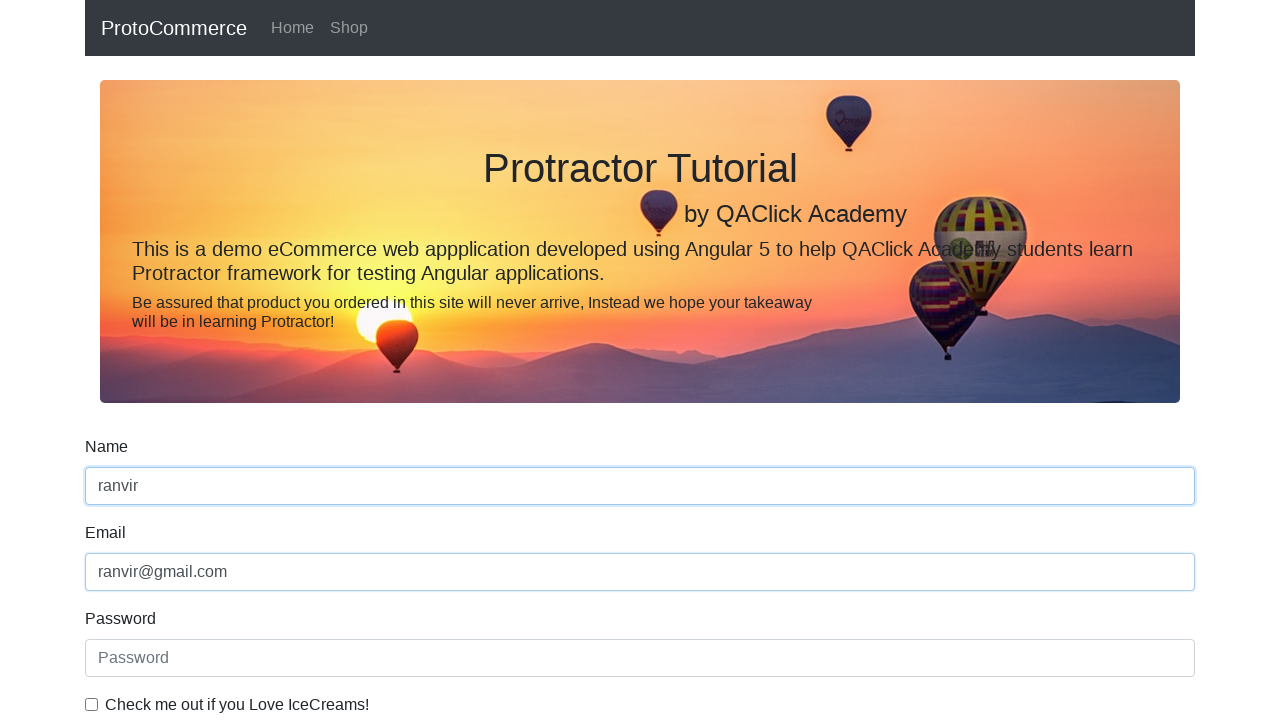

Clicked date of birth field at (640, 412) on input[name='bday']
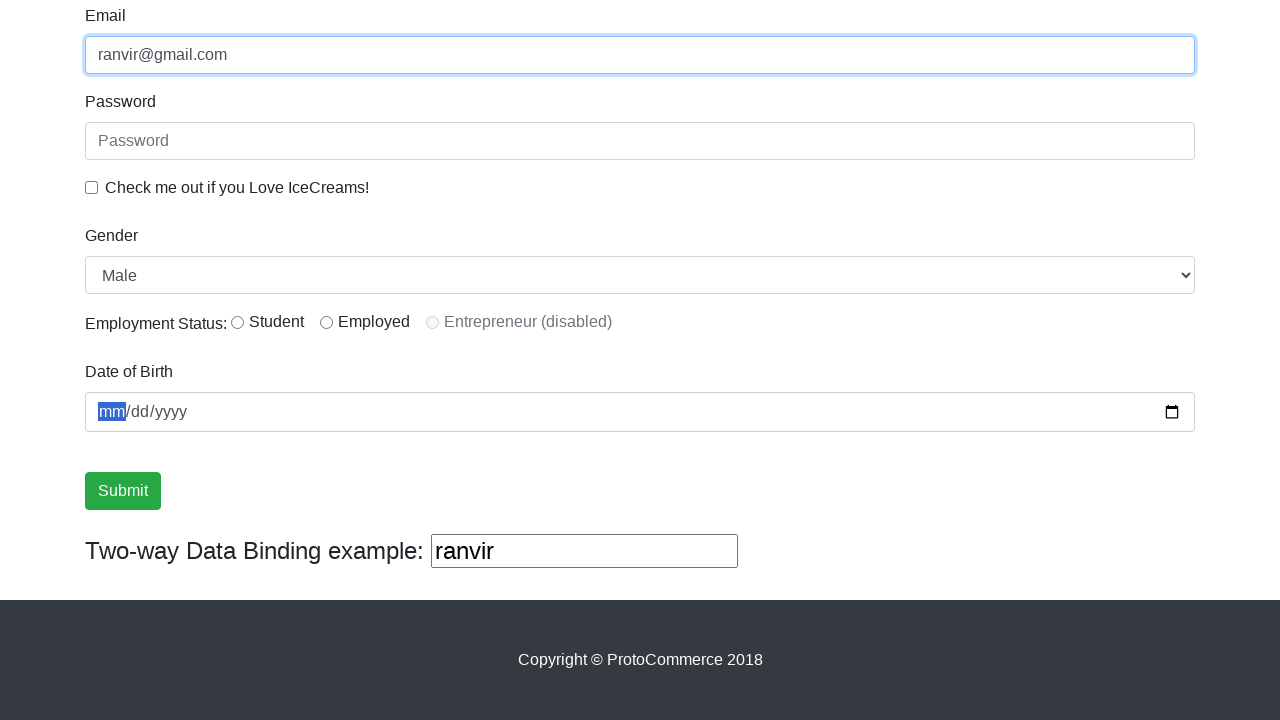

Entered date of birth '30081986' on input[name='bday']
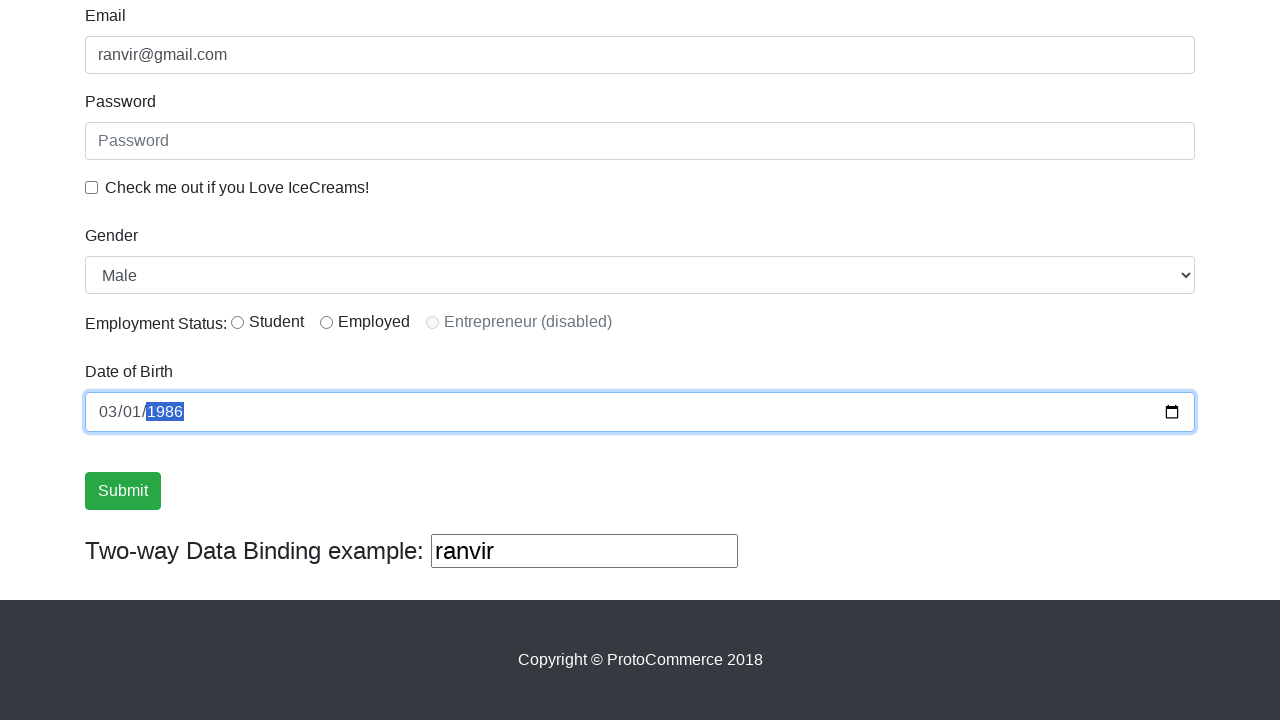

Filled password field with 'ranvir' on (//input[@type='text'])[3]
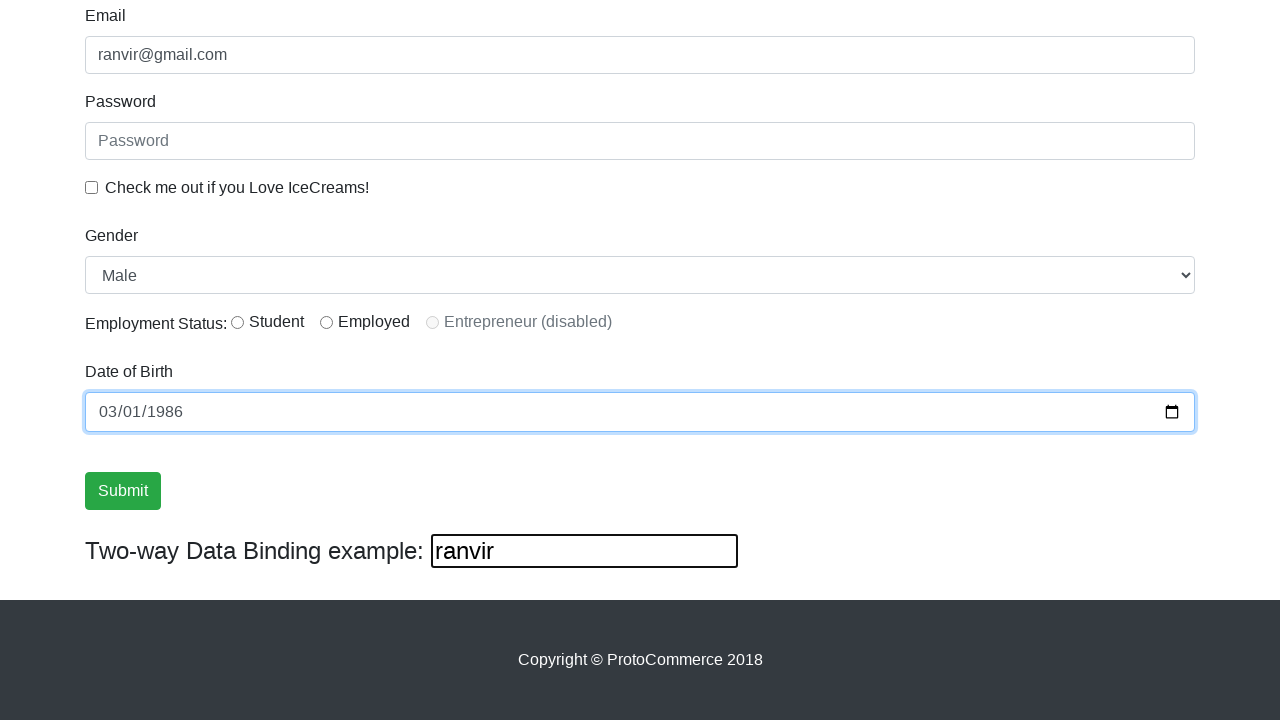

Clicked submit button to submit form at (123, 491) on input[type='submit']
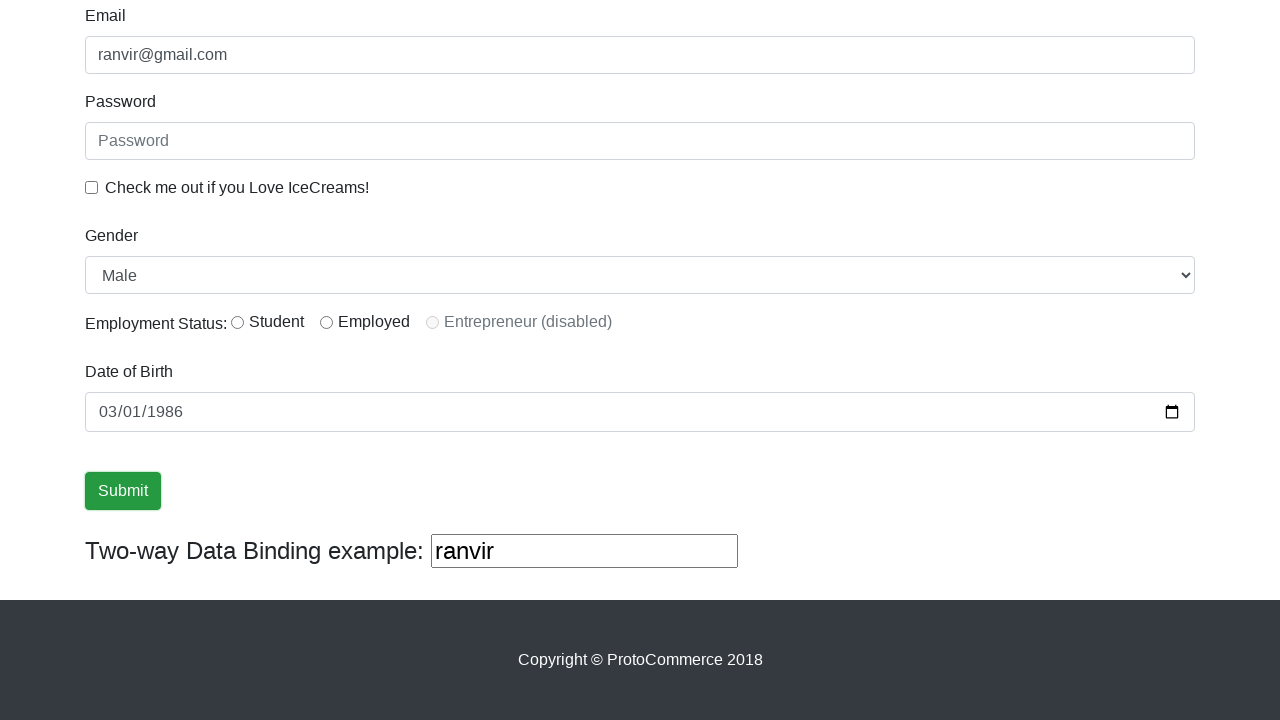

Success message appeared
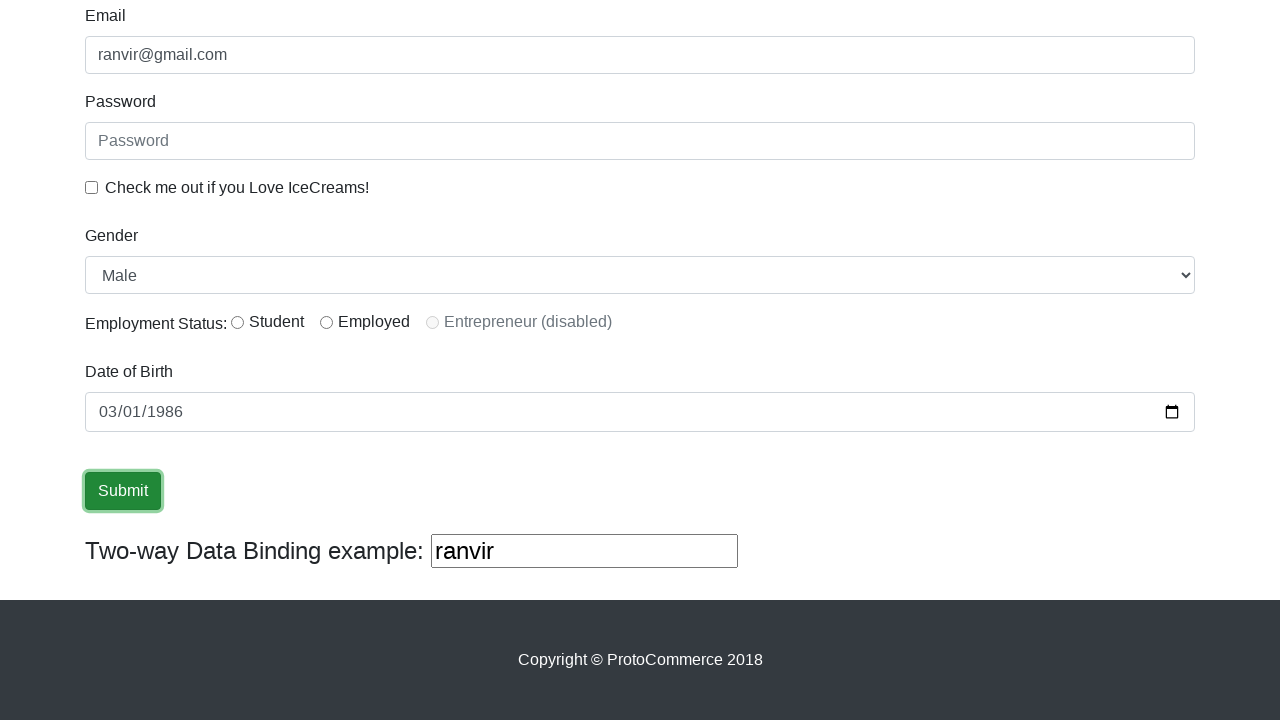

Retrieved success message text
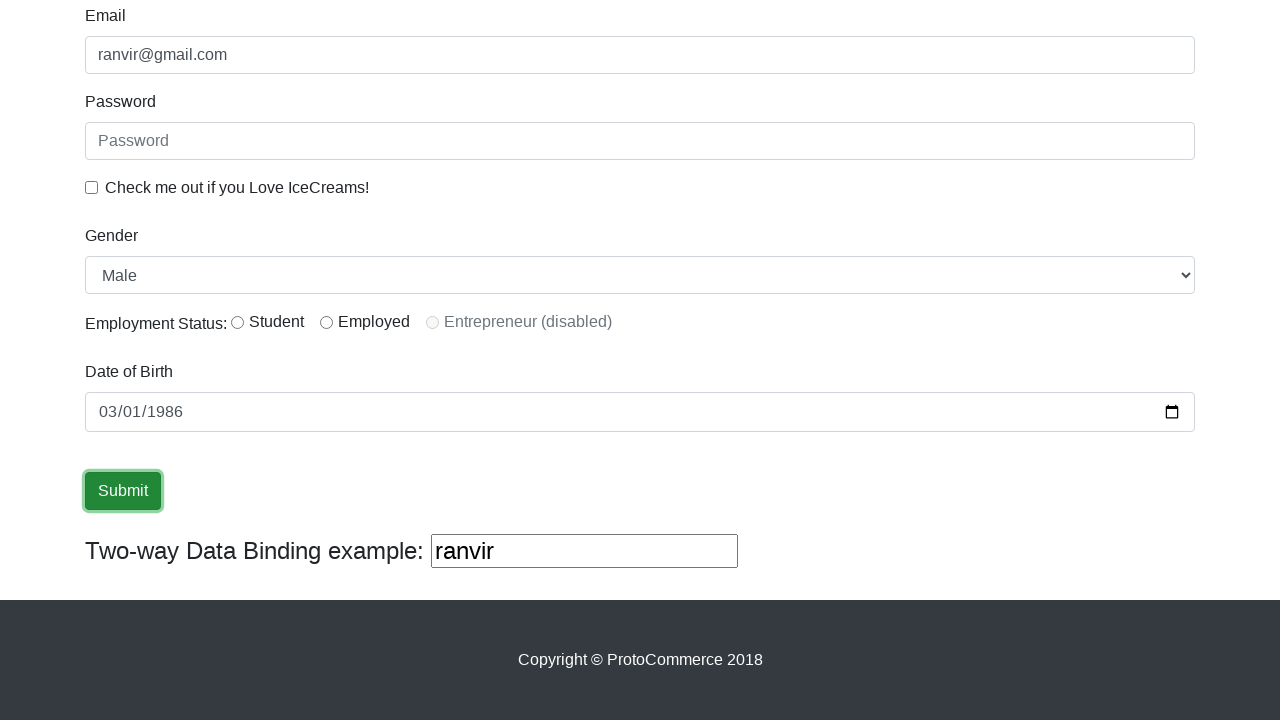

Verified 'success' text in message
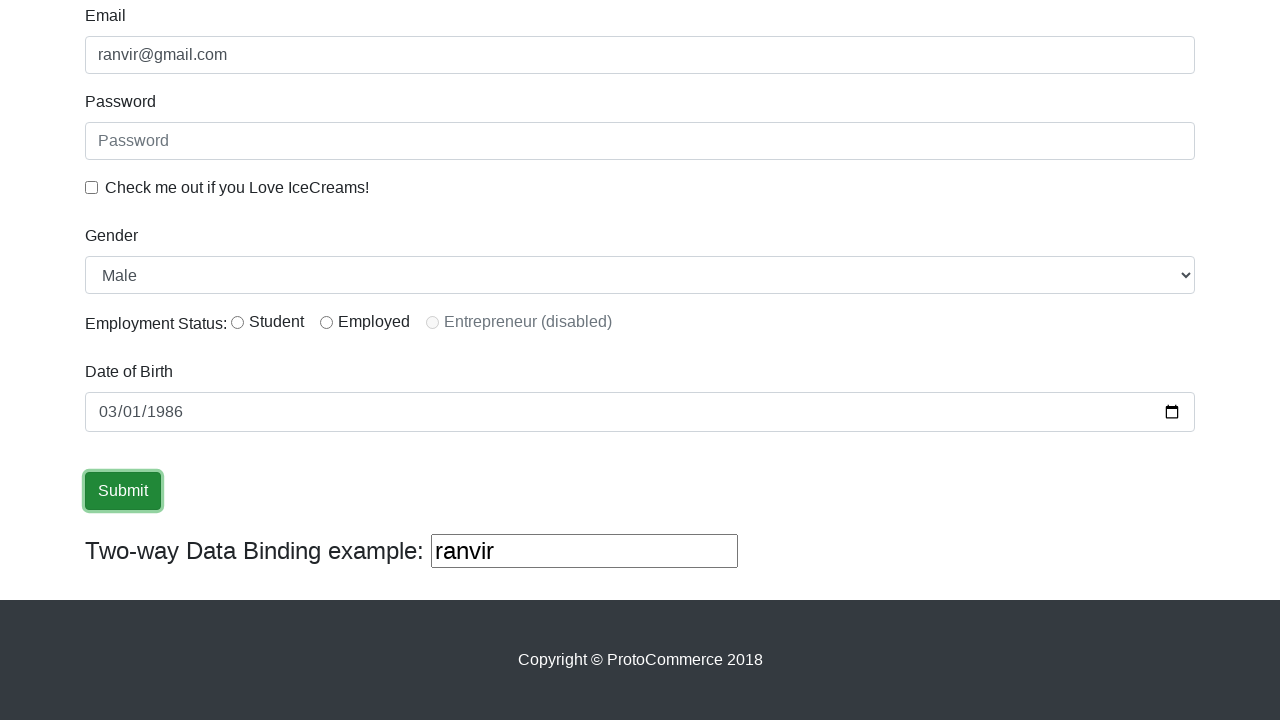

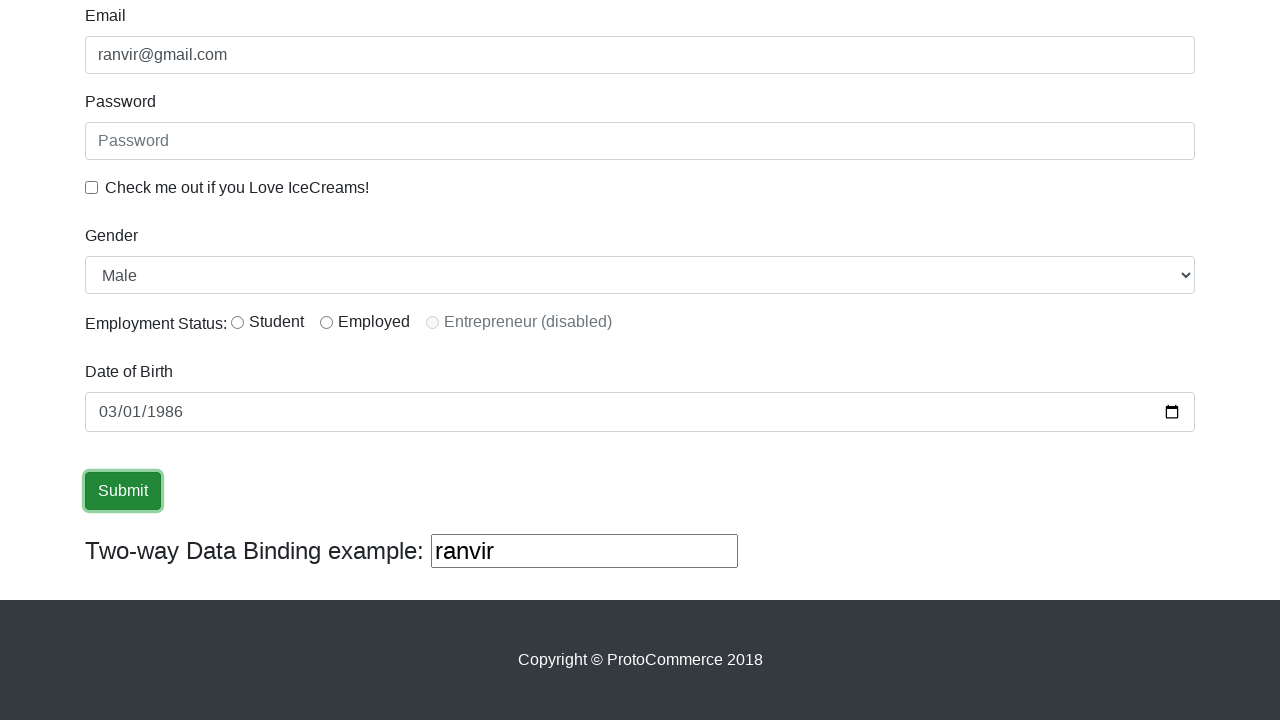